Tests that the complete all checkbox updates state when individual items are completed or cleared.

Starting URL: https://demo.playwright.dev/todomvc

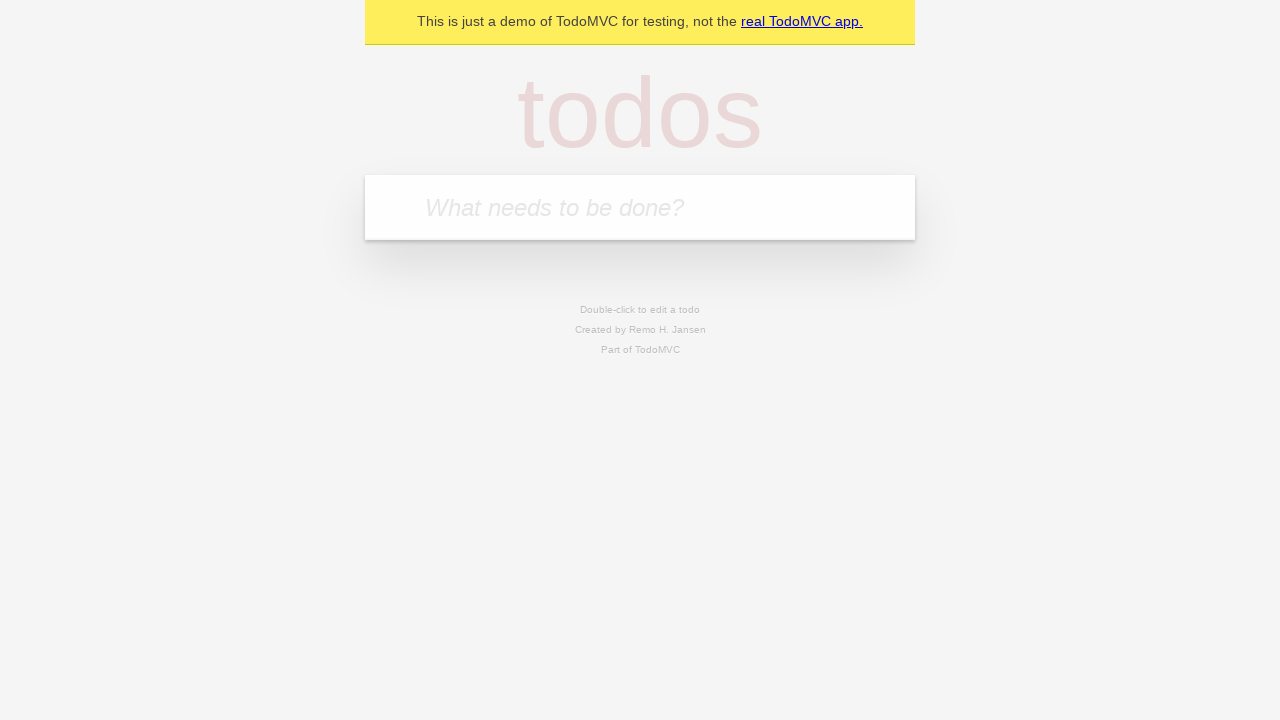

Filled new todo input with 'buy some cheese' on internal:attr=[placeholder="What needs to be done?"i]
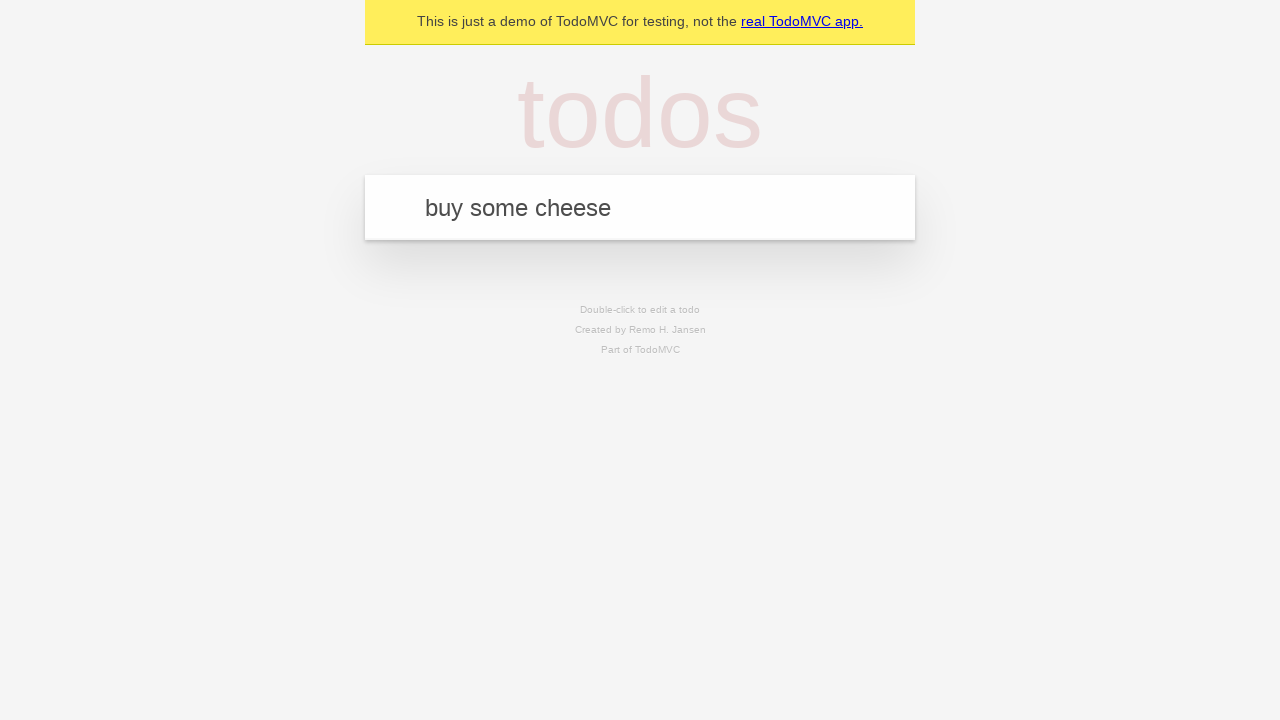

Pressed Enter to create todo 'buy some cheese' on internal:attr=[placeholder="What needs to be done?"i]
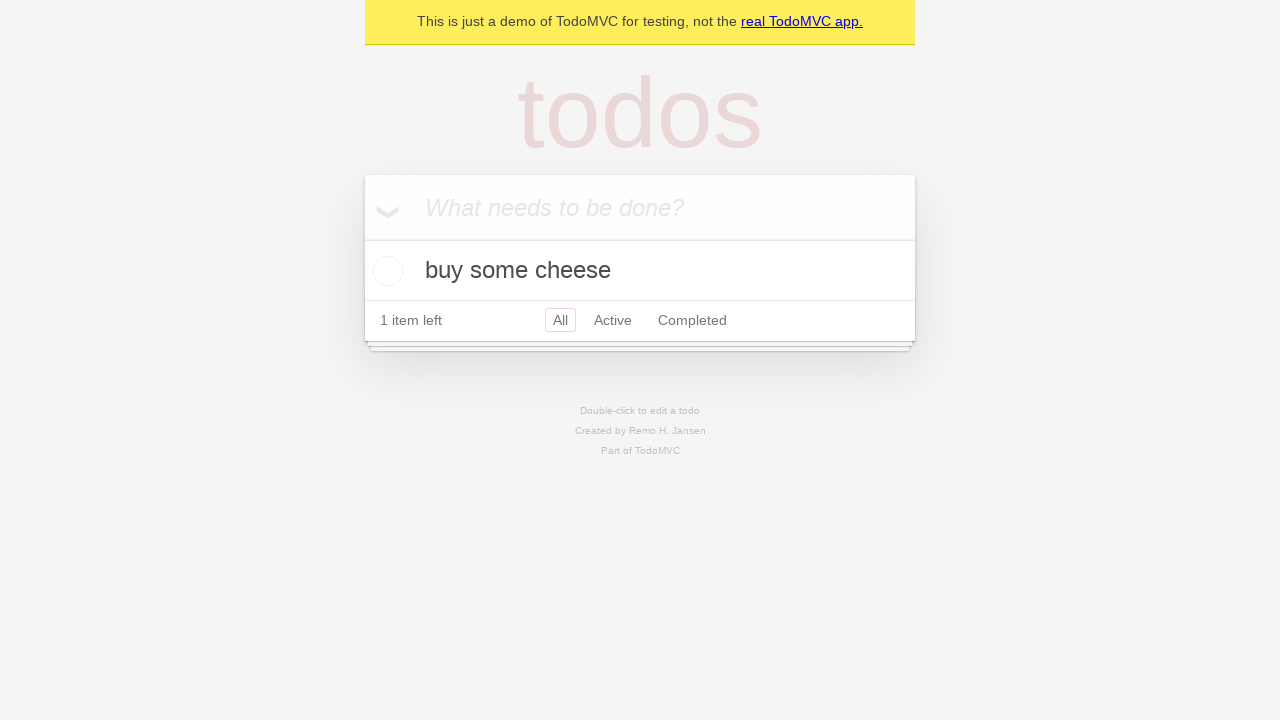

Filled new todo input with 'feed the cat' on internal:attr=[placeholder="What needs to be done?"i]
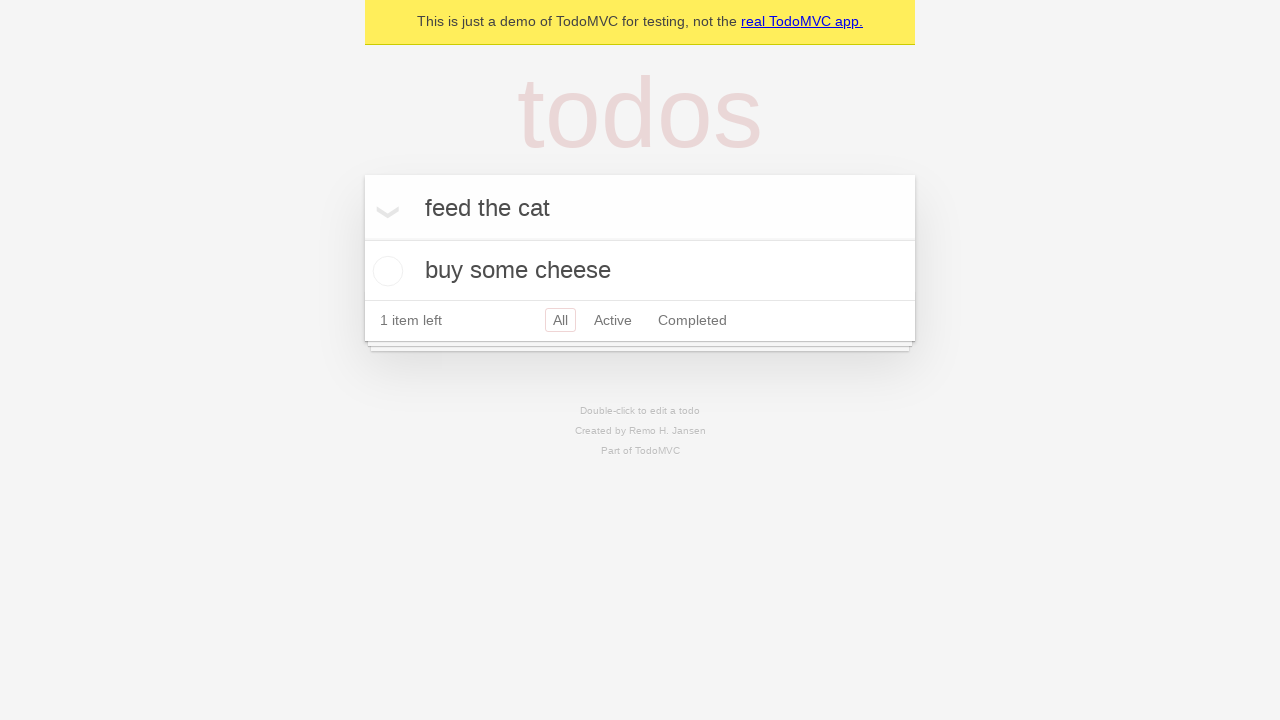

Pressed Enter to create todo 'feed the cat' on internal:attr=[placeholder="What needs to be done?"i]
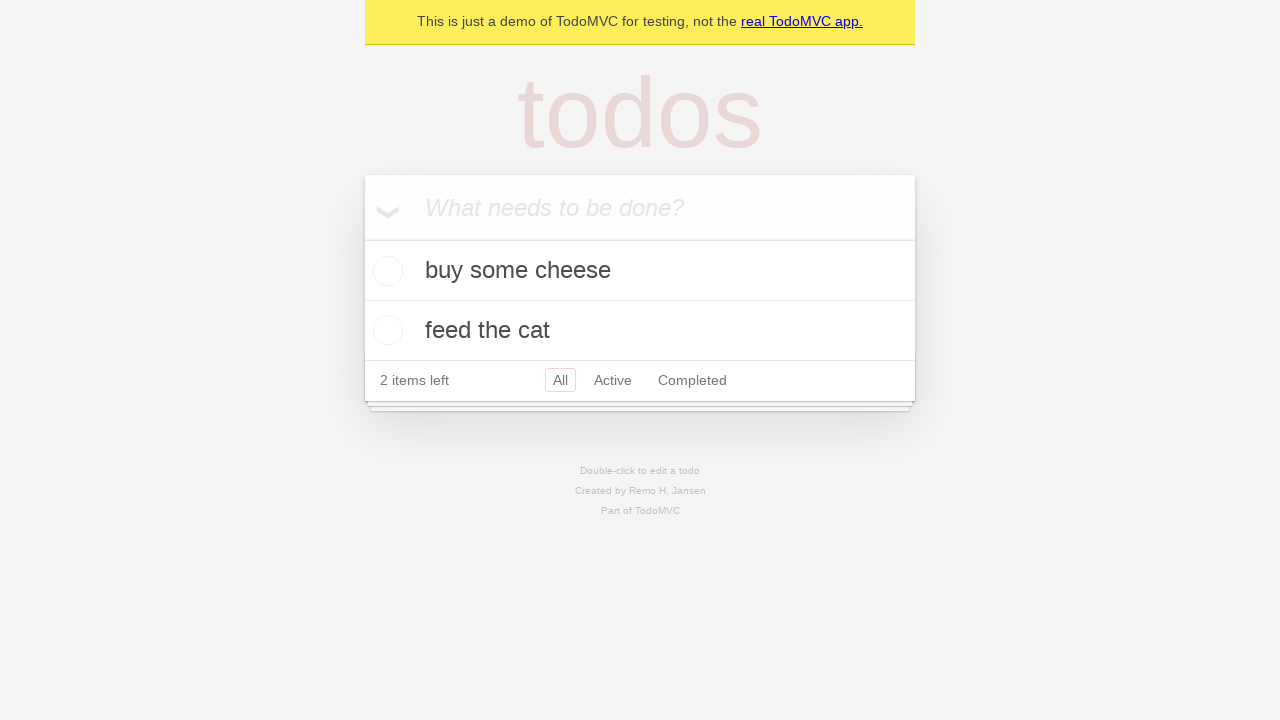

Filled new todo input with 'book a doctors appointment' on internal:attr=[placeholder="What needs to be done?"i]
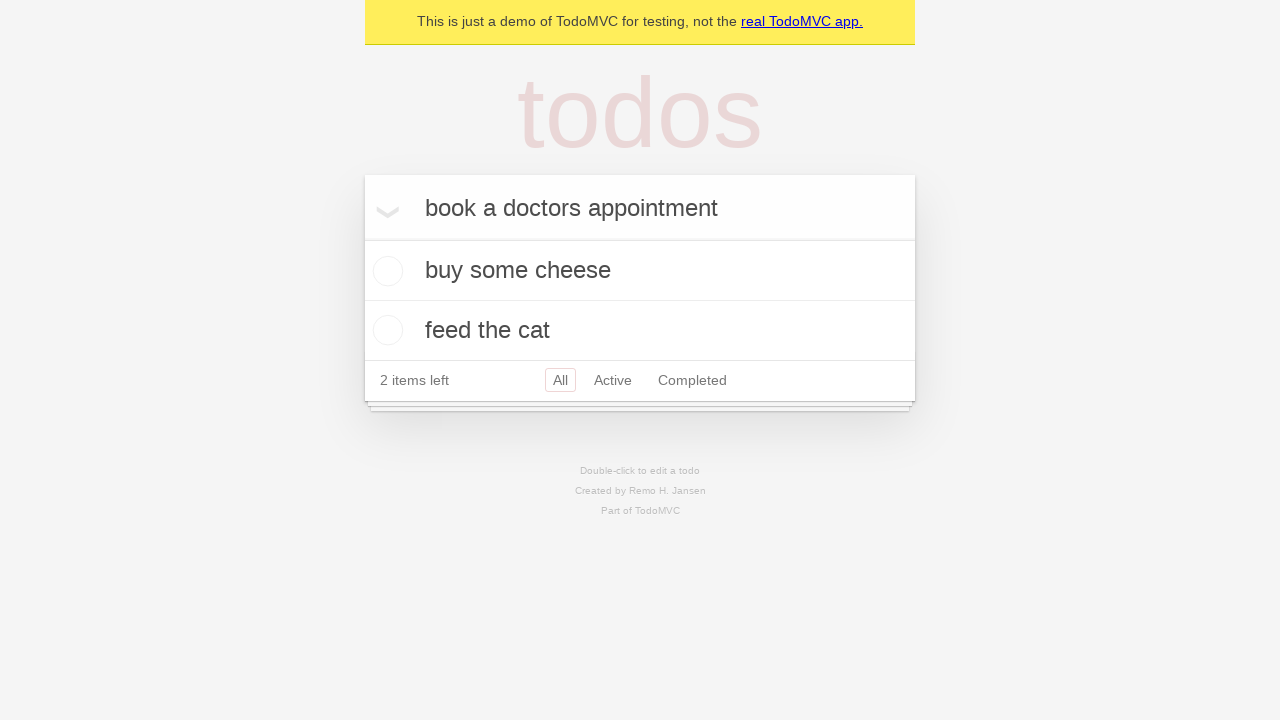

Pressed Enter to create todo 'book a doctors appointment' on internal:attr=[placeholder="What needs to be done?"i]
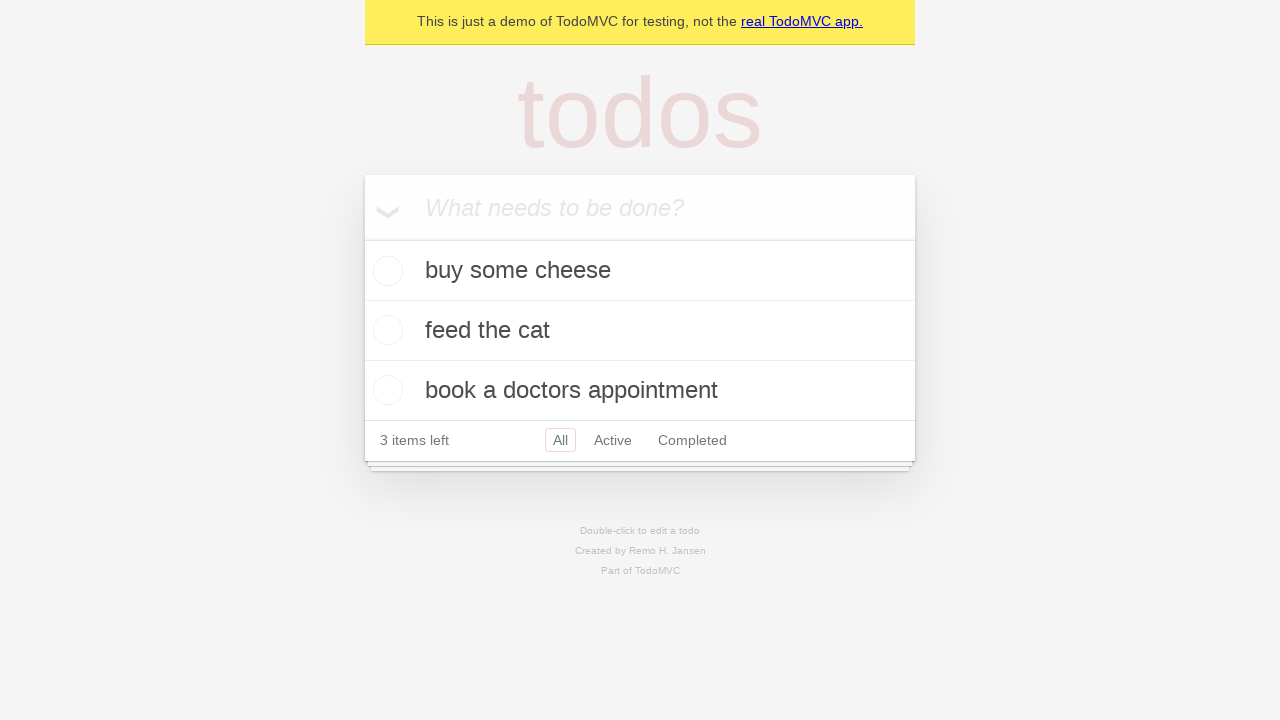

Checked the 'Mark all as complete' toggle at (362, 238) on internal:label="Mark all as complete"i
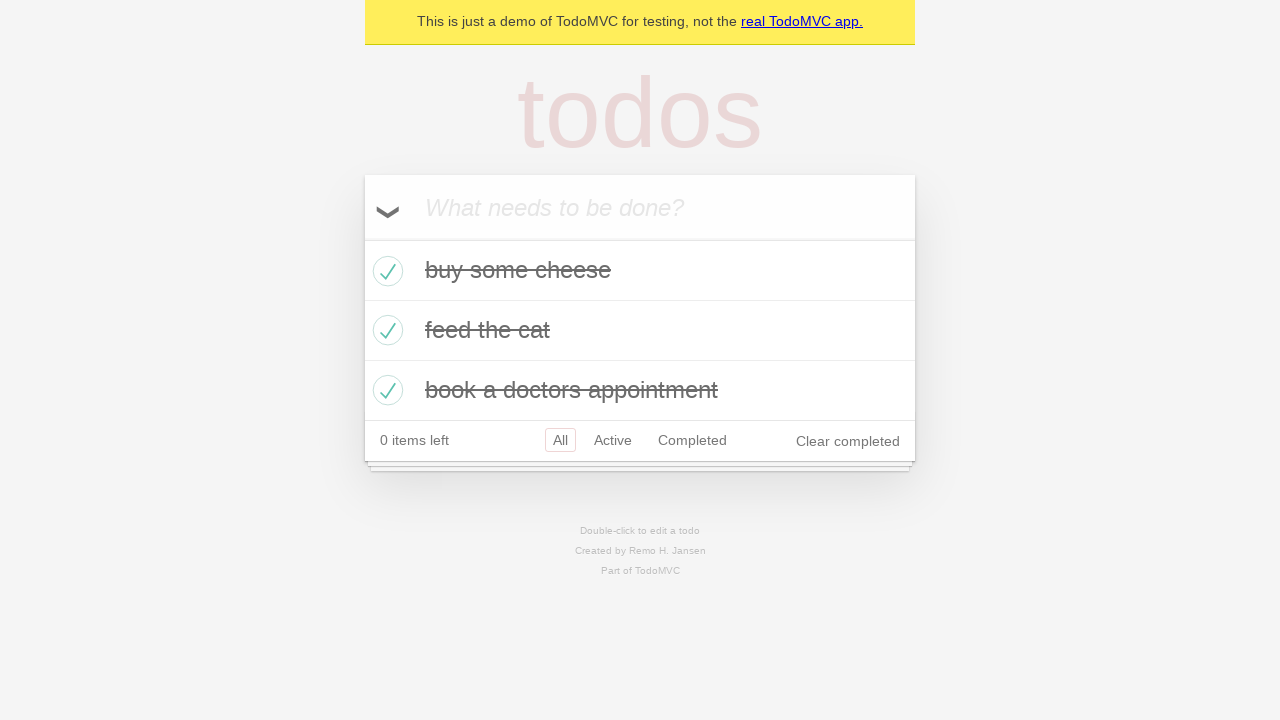

Unchecked the first todo item at (385, 271) on internal:testid=[data-testid="todo-item"s] >> nth=0 >> internal:role=checkbox
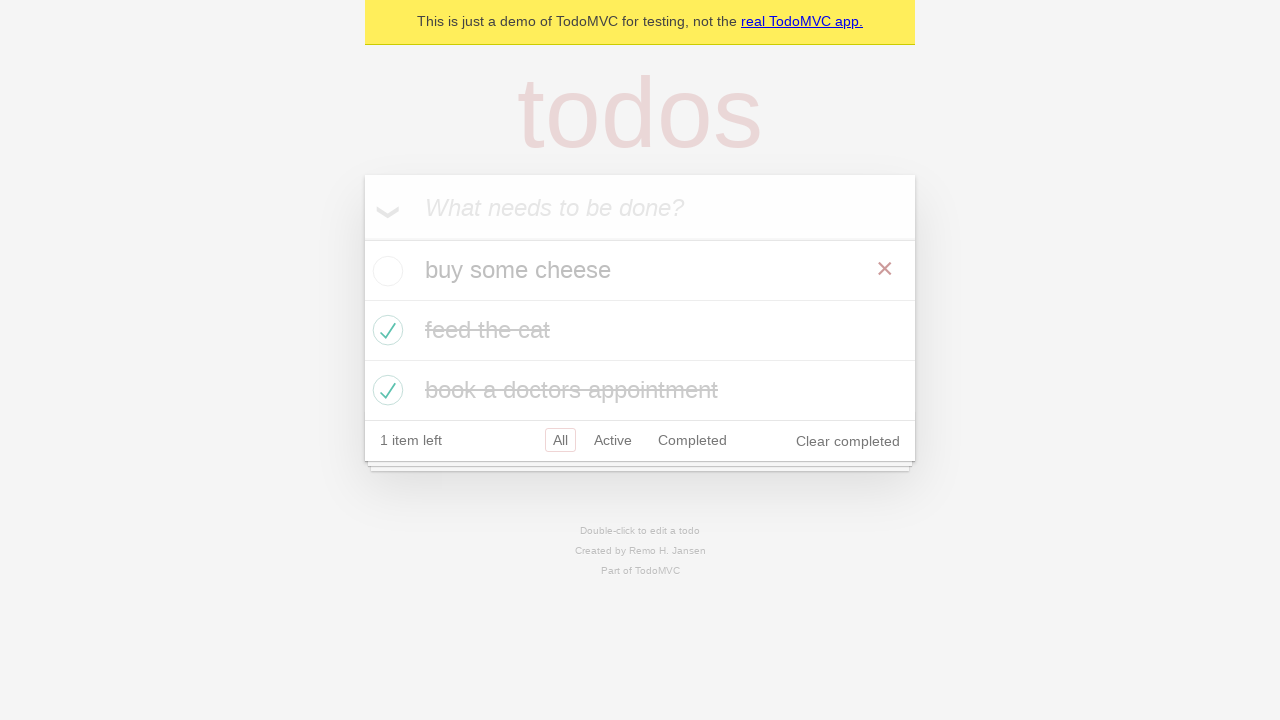

Checked the first todo item again at (385, 271) on internal:testid=[data-testid="todo-item"s] >> nth=0 >> internal:role=checkbox
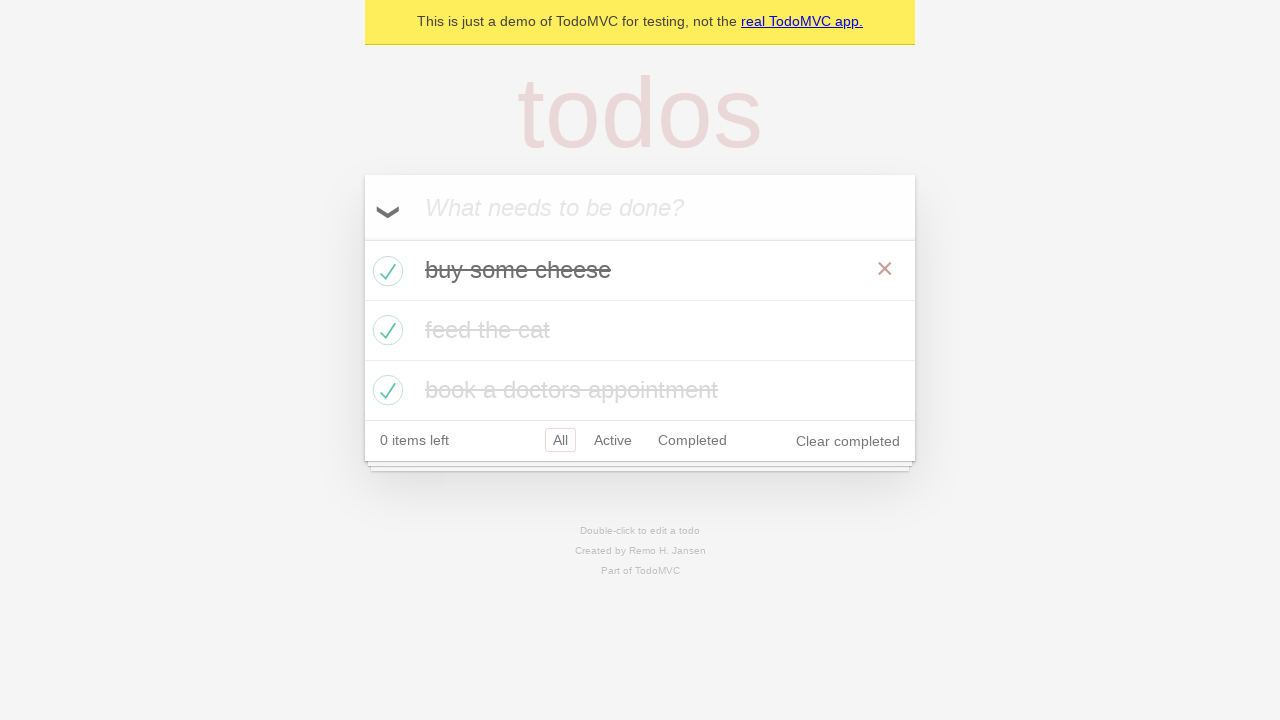

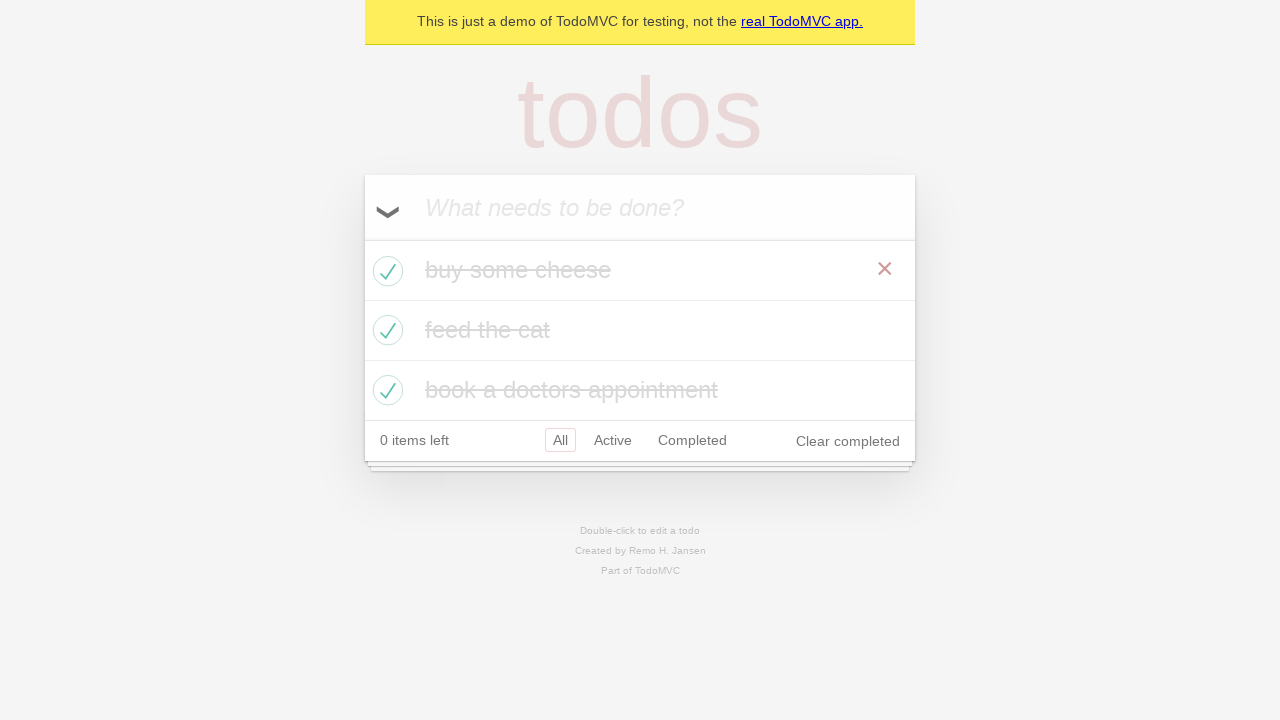